Verifies that the "Get Started" button on the WebDriver.io homepage displays the correct text

Starting URL: https://webdriver.io/

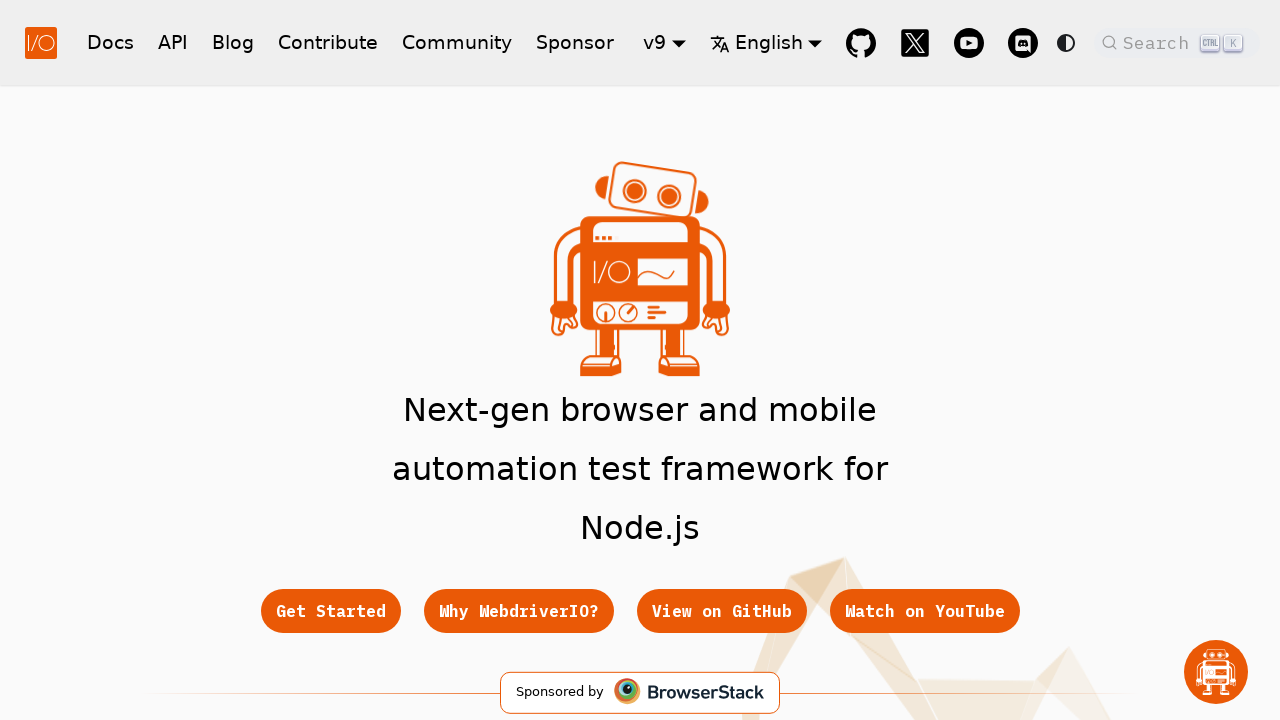

Navigated to WebDriver.io homepage
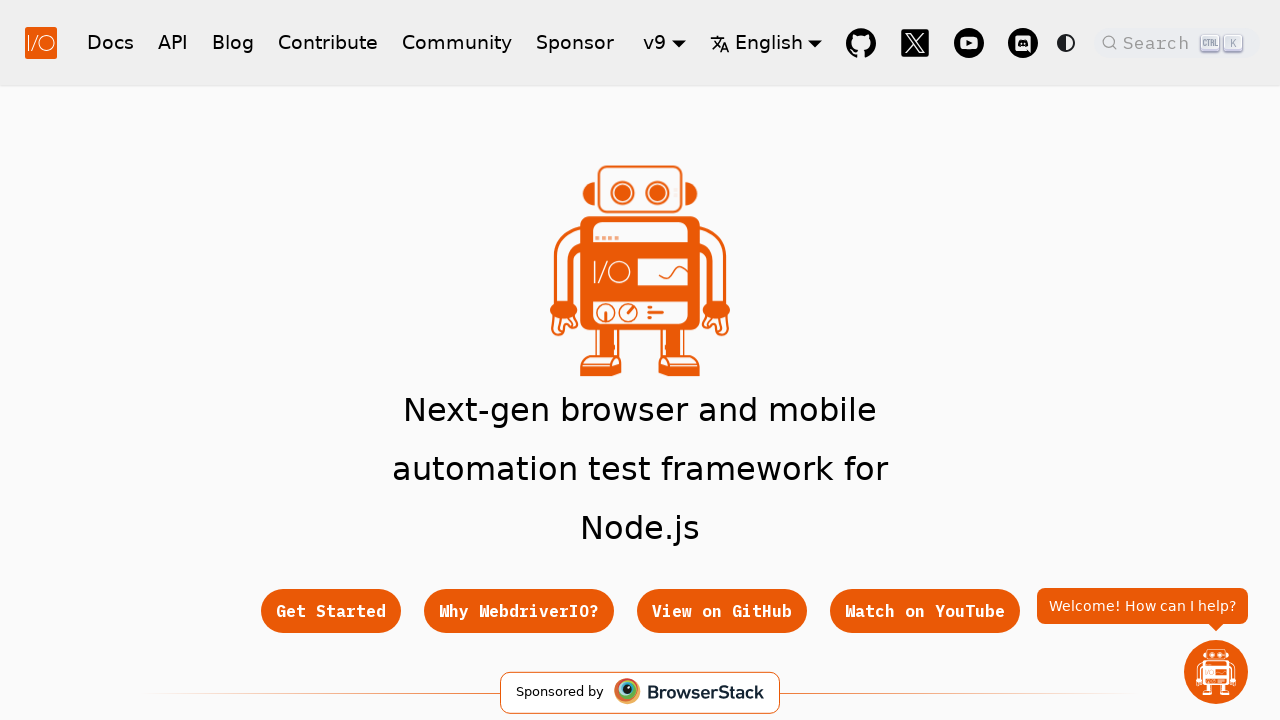

Located the Get Started button element
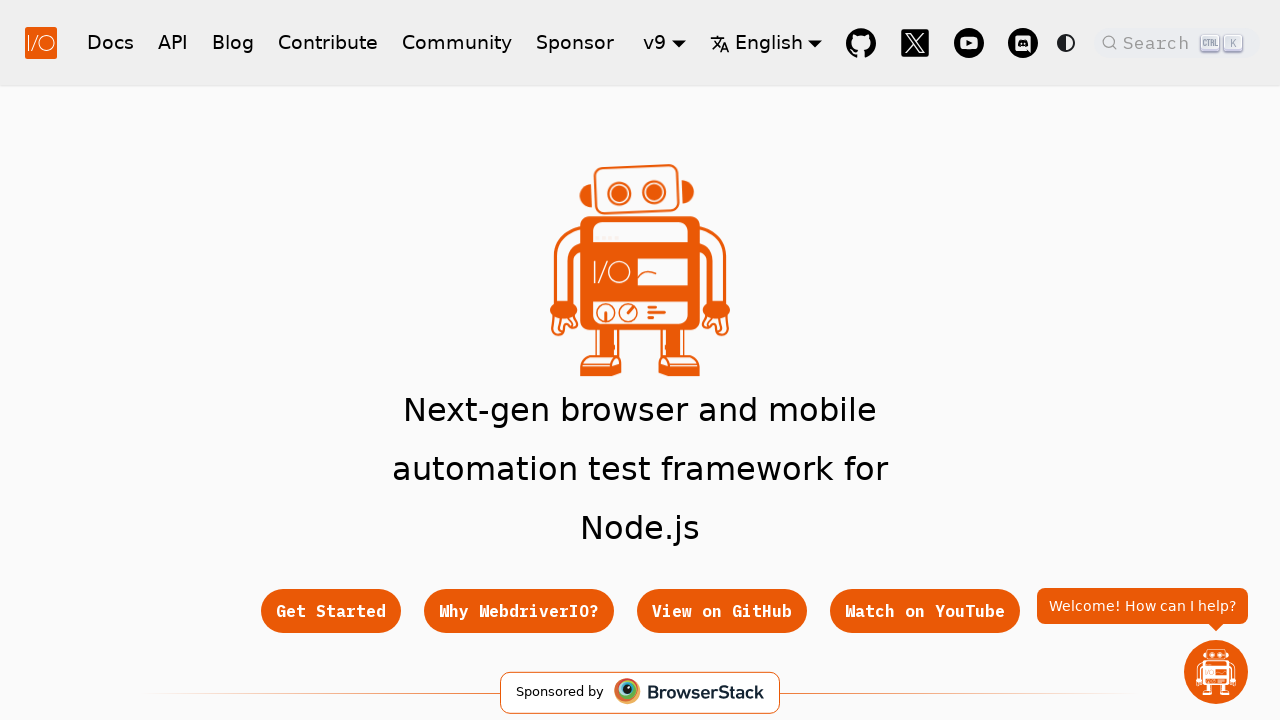

Waited for Get Started button to appear in DOM
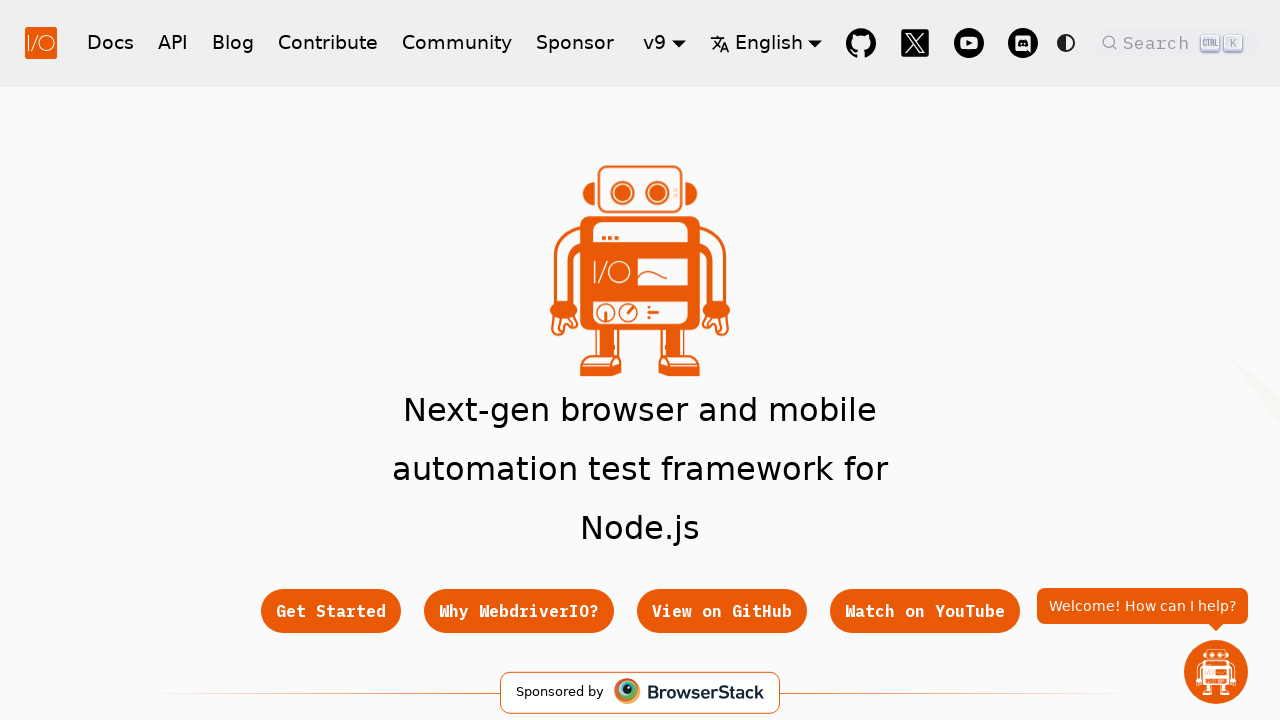

Verified Get Started button displays correct text
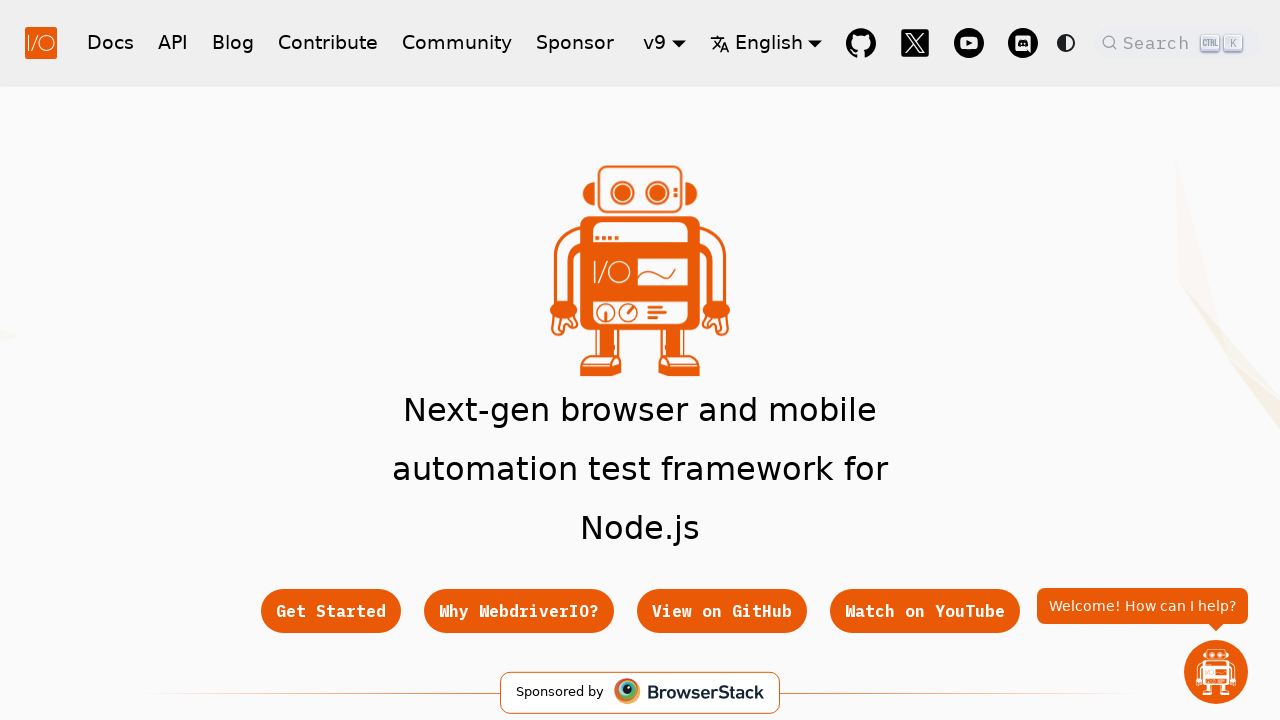

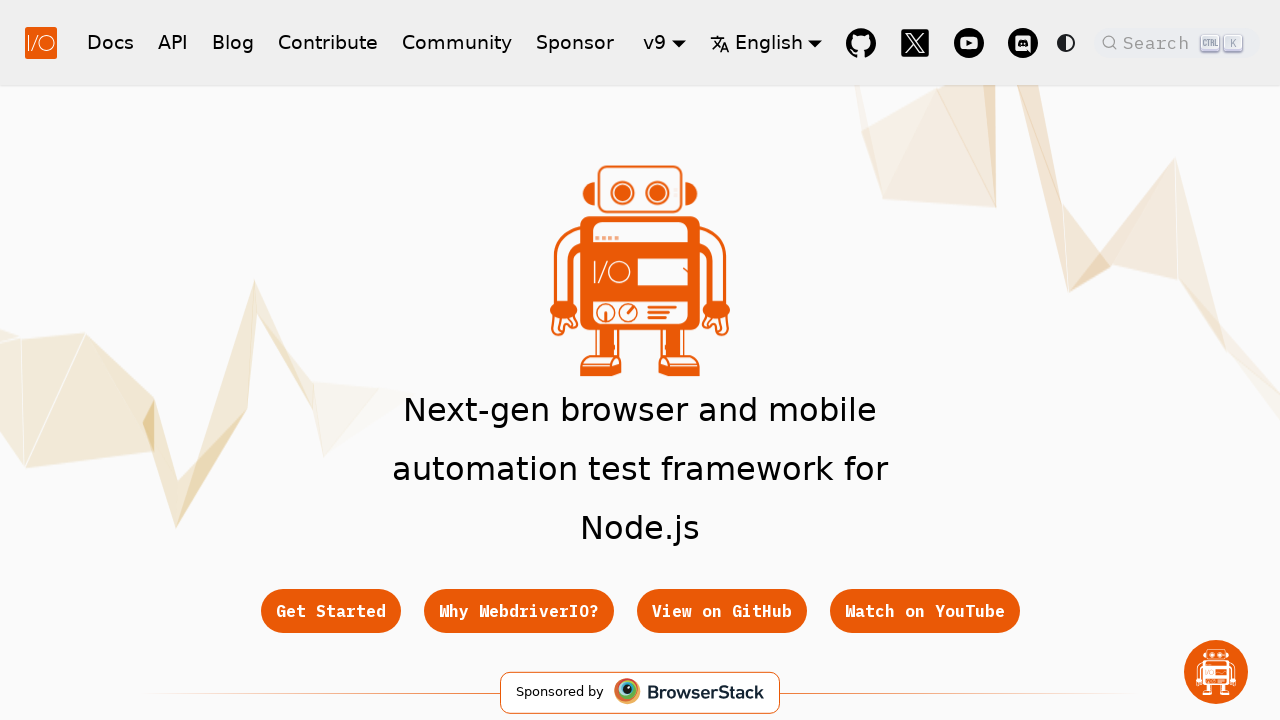